Tests window handling functionality by opening a new window, switching between windows, and retrieving text from the new window

Starting URL: https://demoqa.com/browser-windows

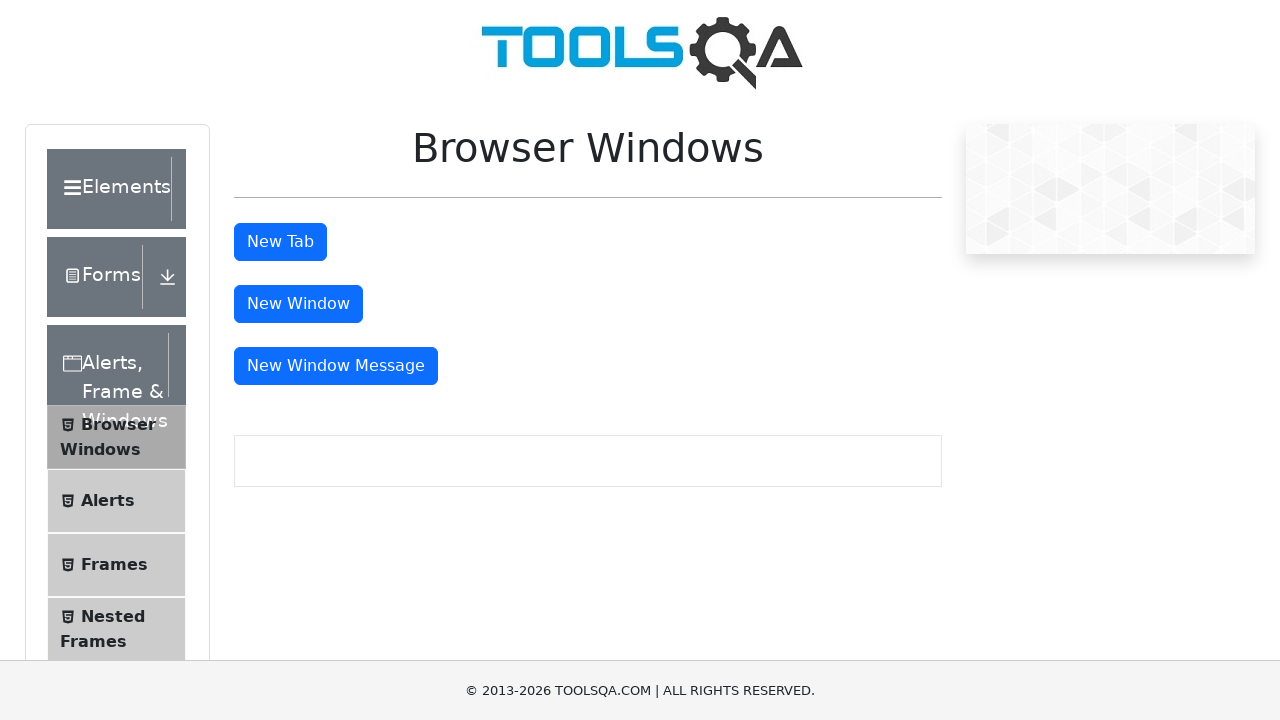

Clicked 'New Window' button and new window opened at (298, 304) on text='New Window'
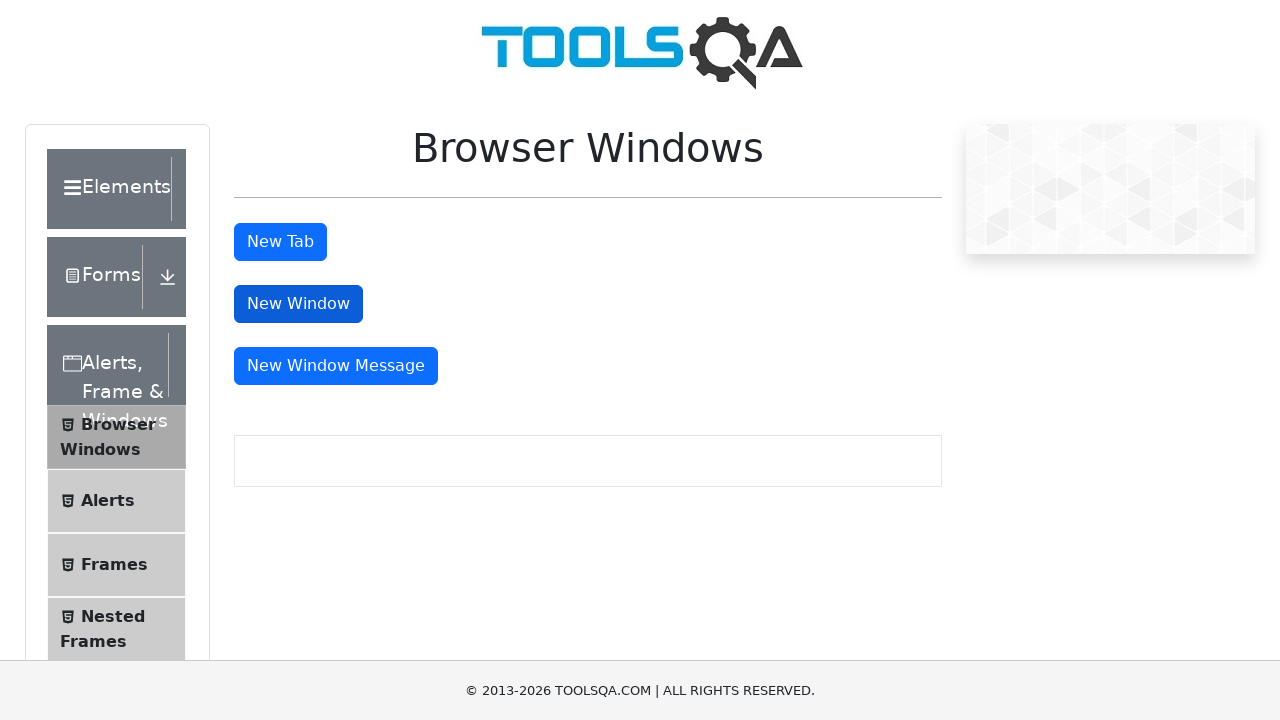

Captured new window popup handle
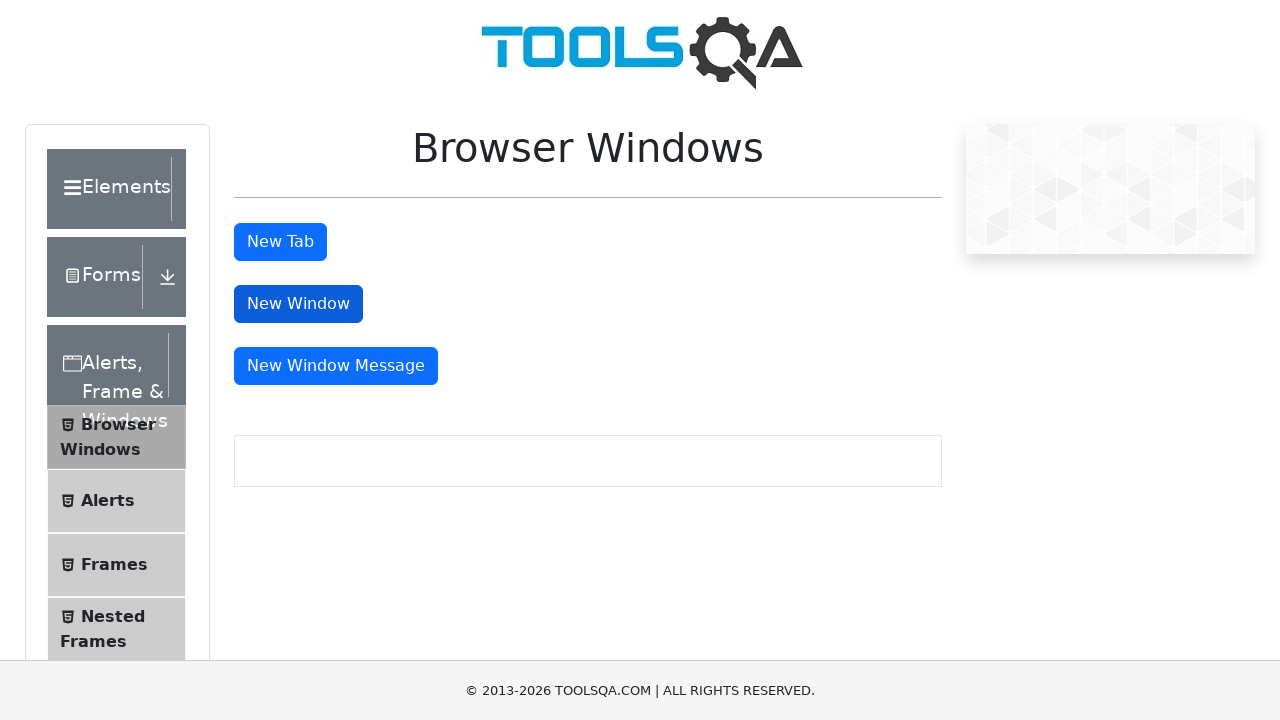

Retrieved heading text from new window: 'This is a sample page'
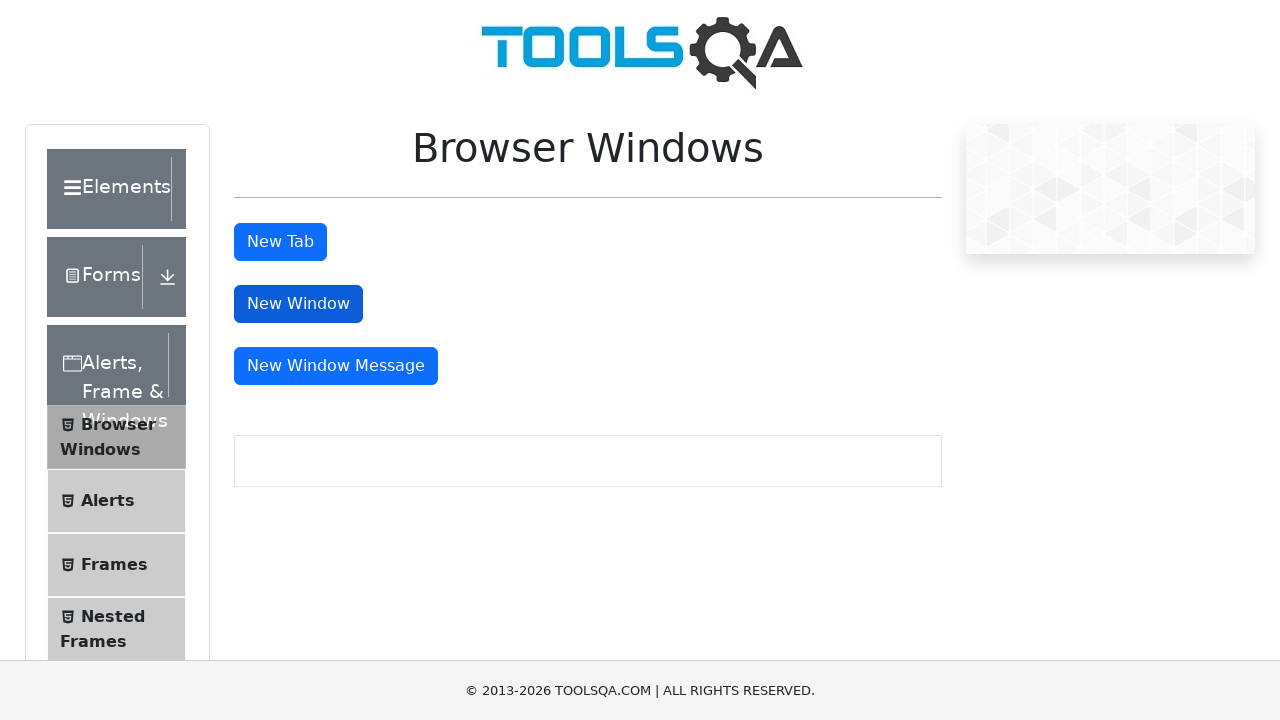

Closed the new window
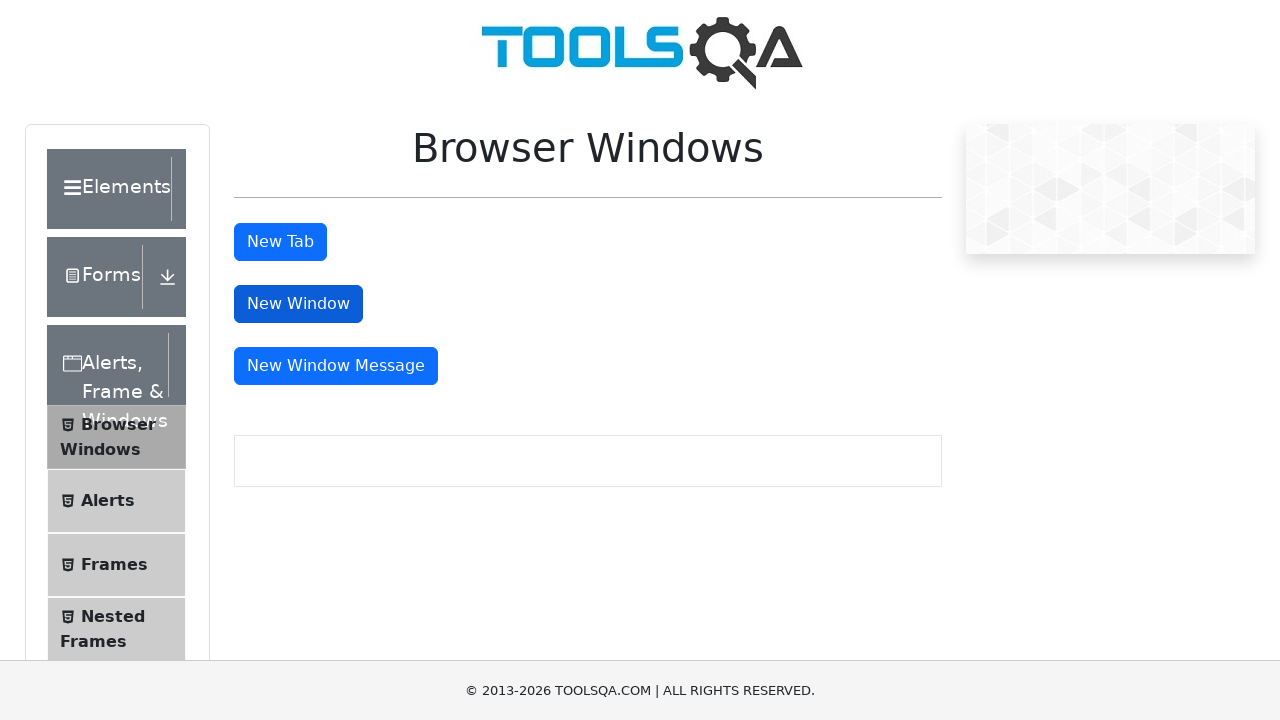

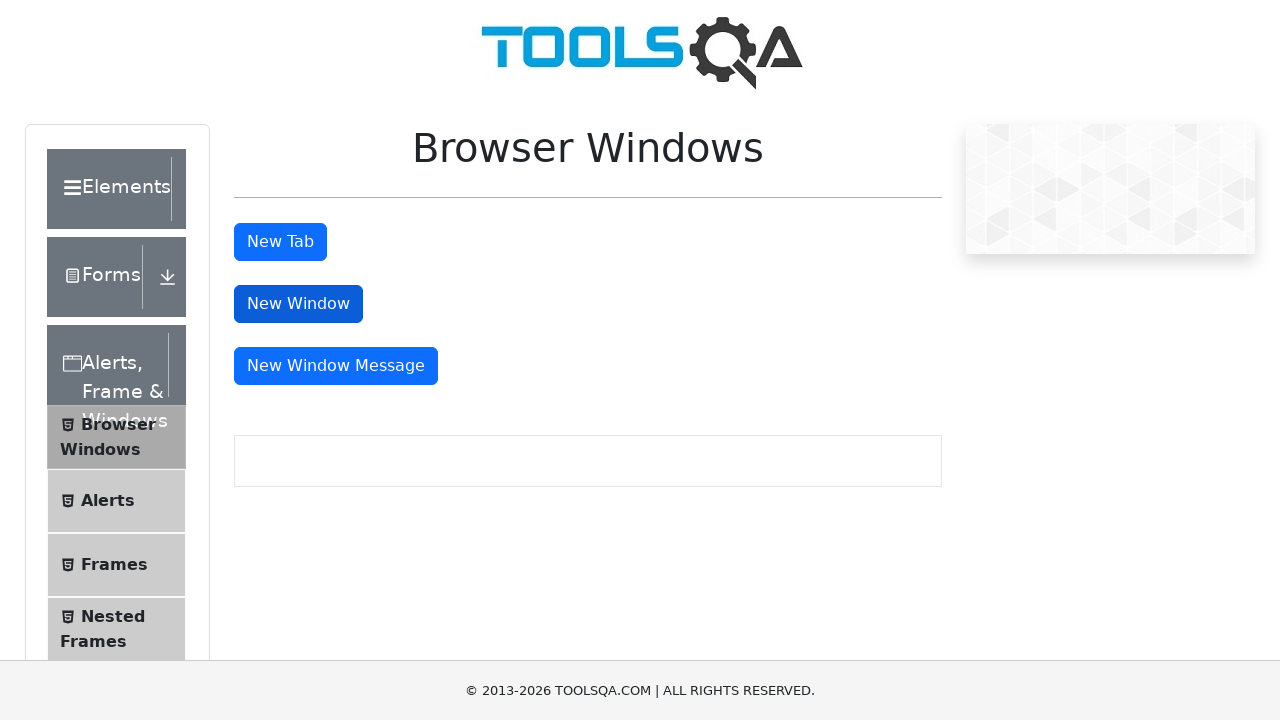